Tests adding and removing elements by clicking Add Element button, verifying the Delete button appears, then clicking Delete to remove it

Starting URL: https://the-internet.herokuapp.com/add_remove_elements/

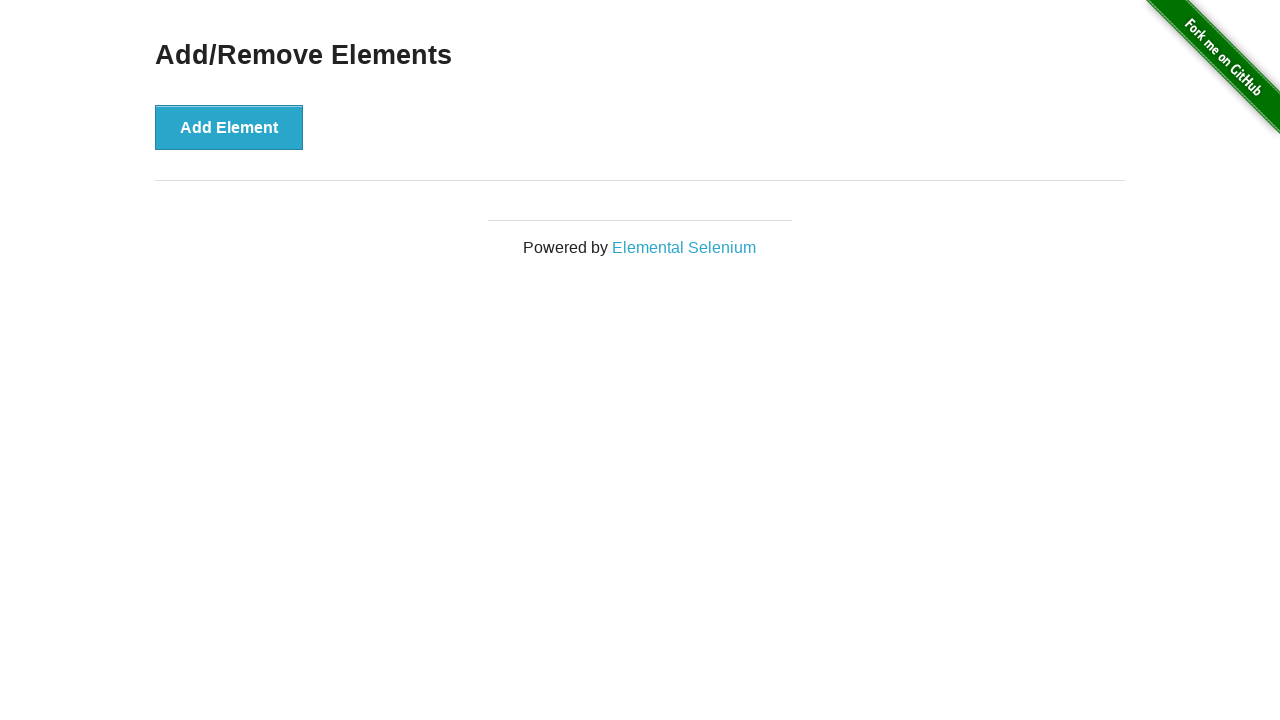

Clicked Add Element button to create a new element at (229, 127) on button:has-text('Add Element')
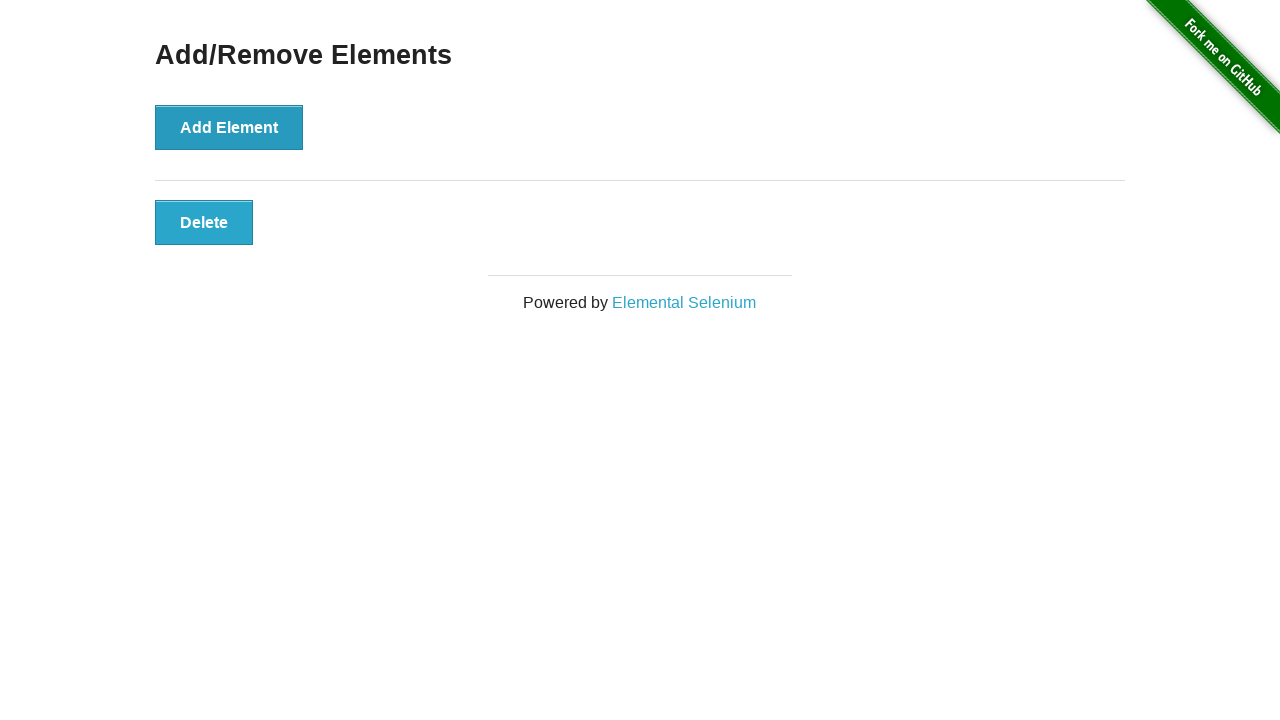

Waited for Delete button to appear
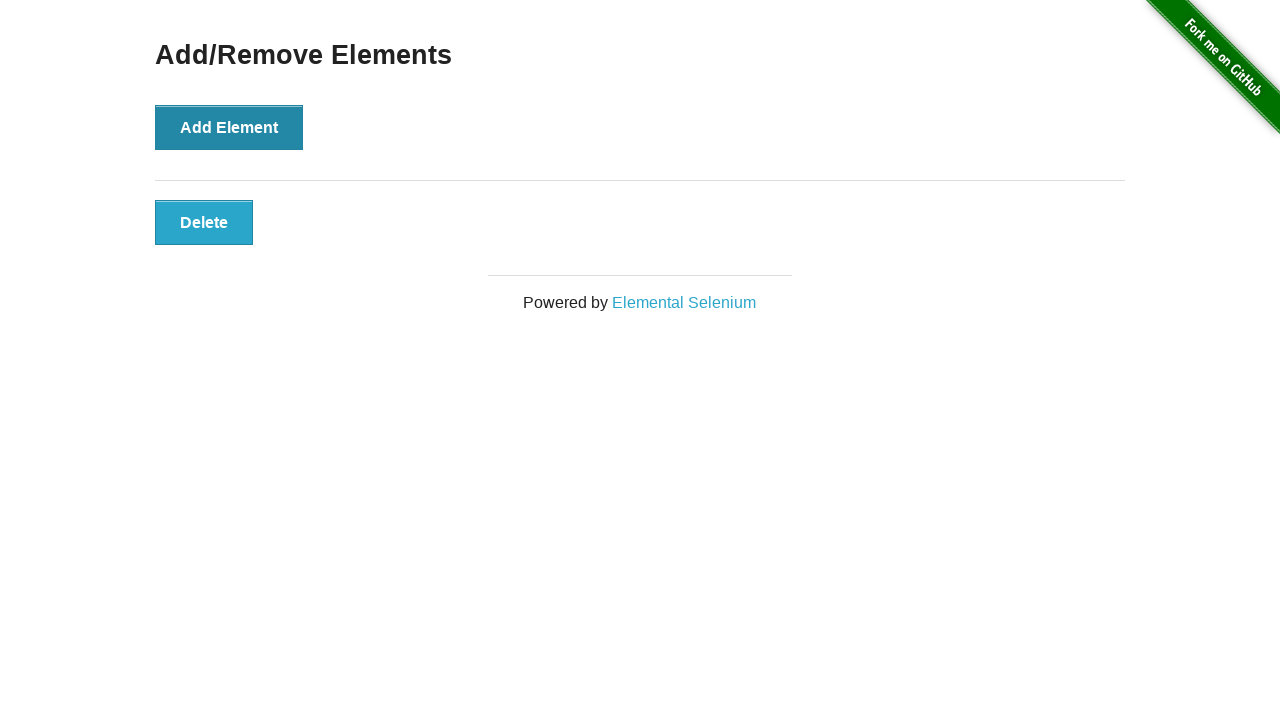

Verified Delete button is visible
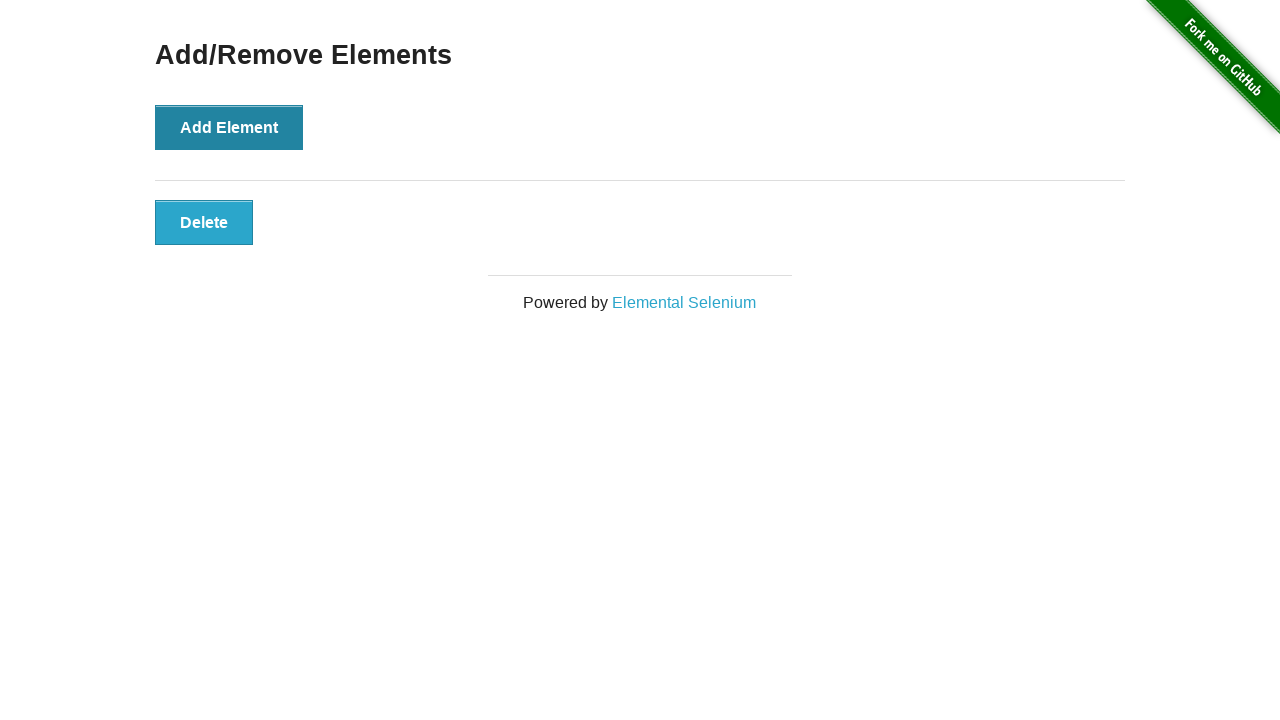

Clicked Delete button to remove the element at (204, 222) on button.added-manually
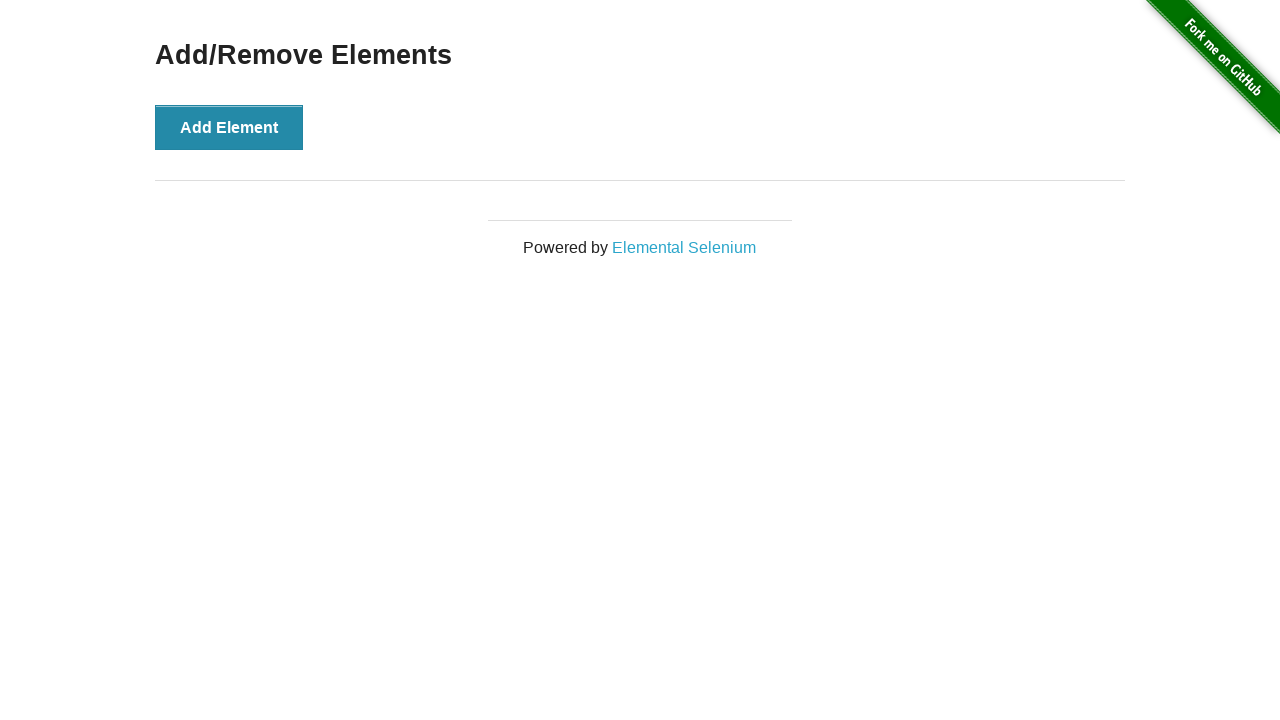

Verified Delete button is no longer visible after removal
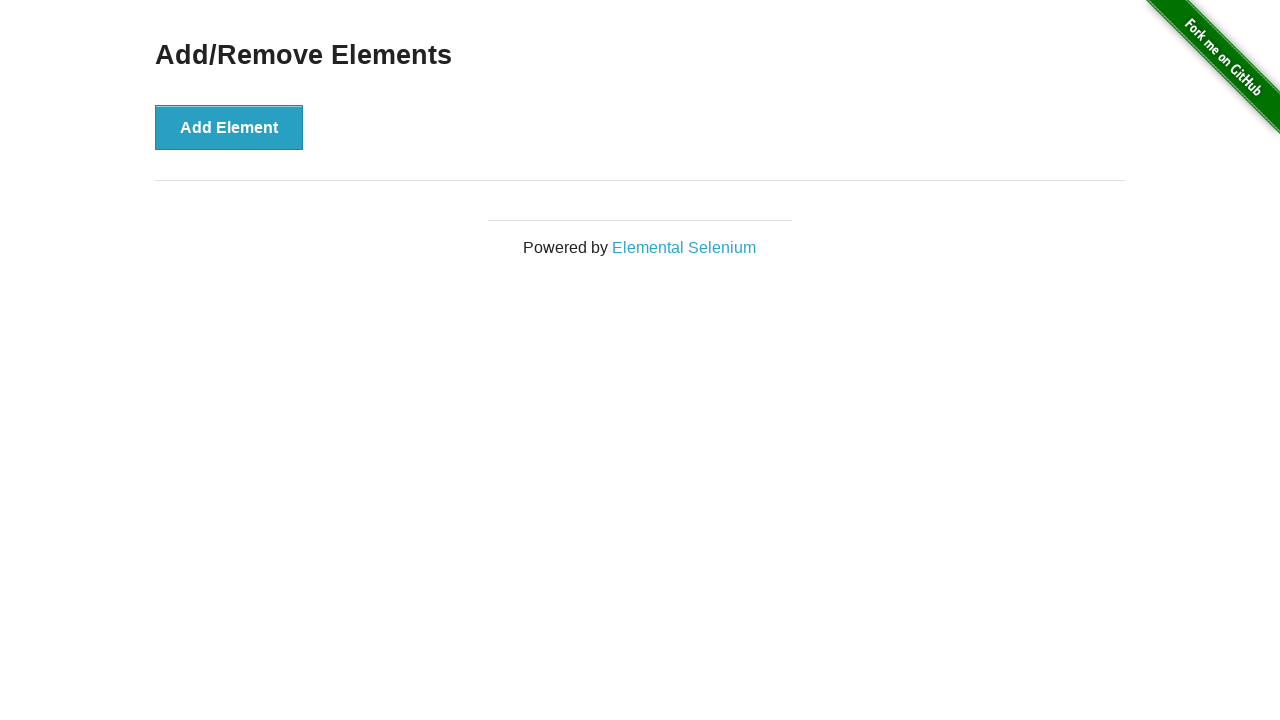

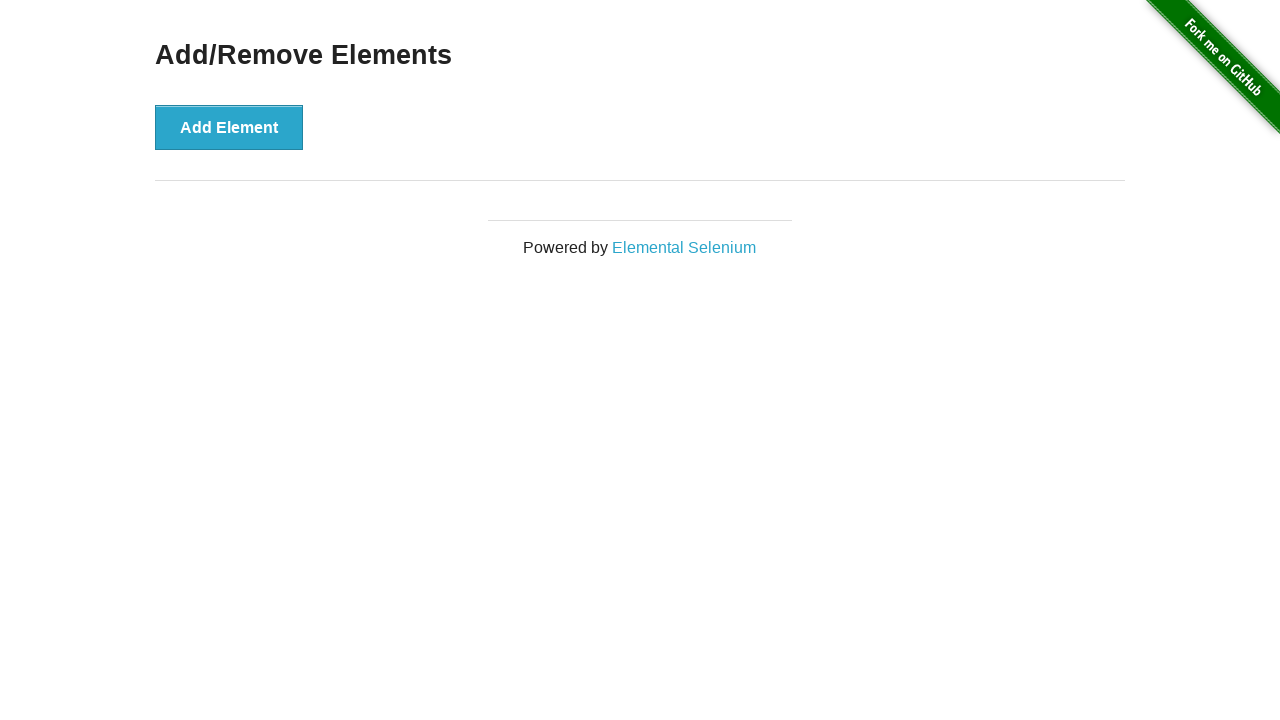